Tests right-click context menu functionality on a designated area, verifies alert text, then clicks a link that opens a new tab and verifies the heading on the new page.

Starting URL: https://the-internet.herokuapp.com/context_menu

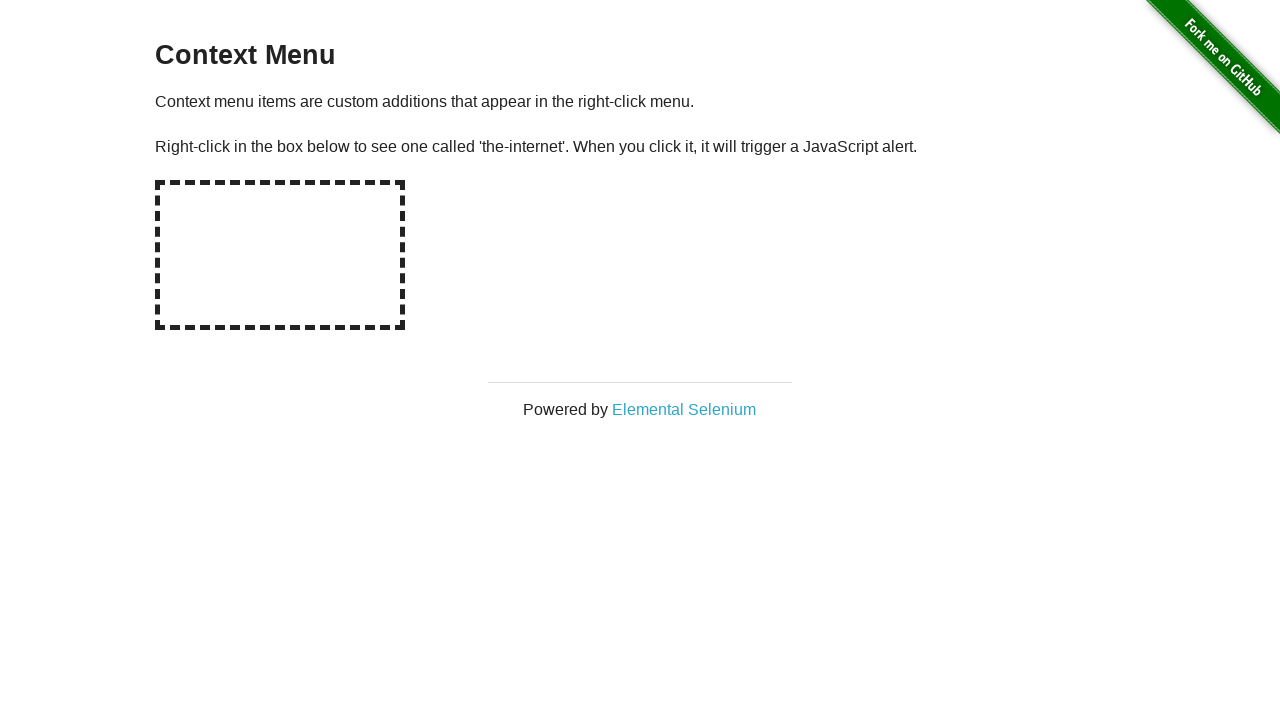

Right-clicked on the designated hot-spot area at (280, 255) on #hot-spot
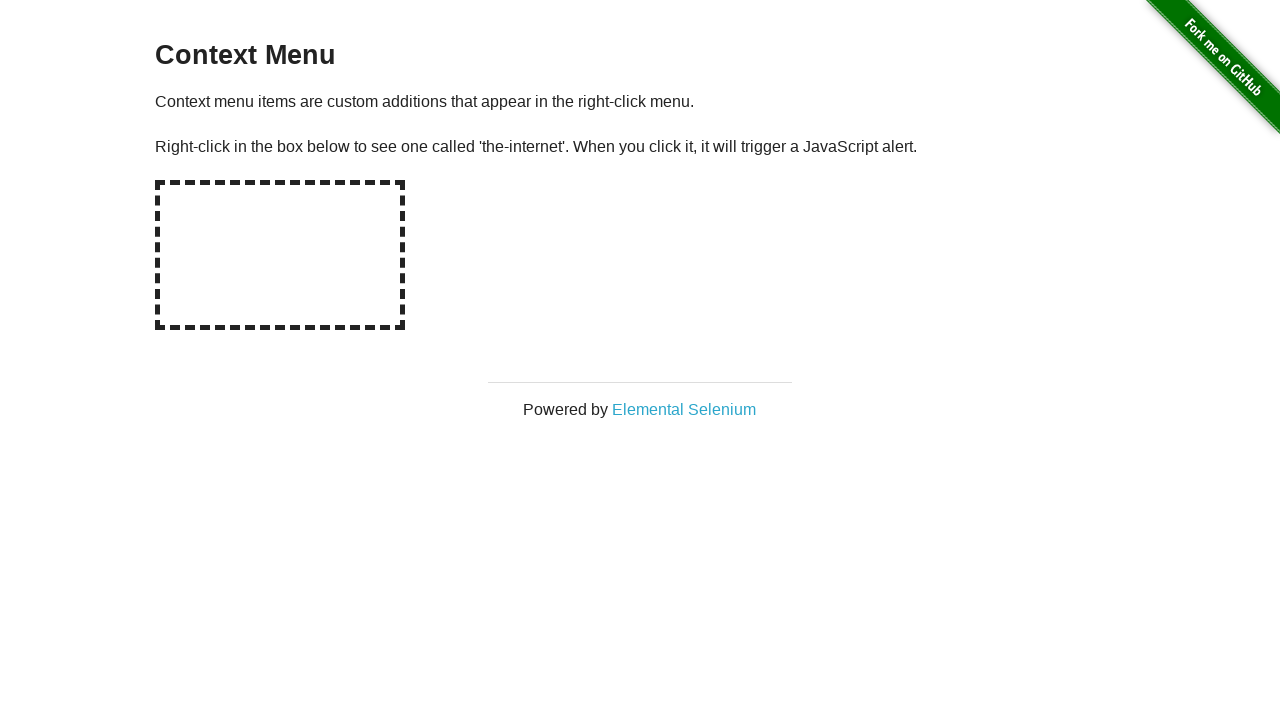

Right-clicked again to trigger the context menu dialog at (280, 255) on #hot-spot
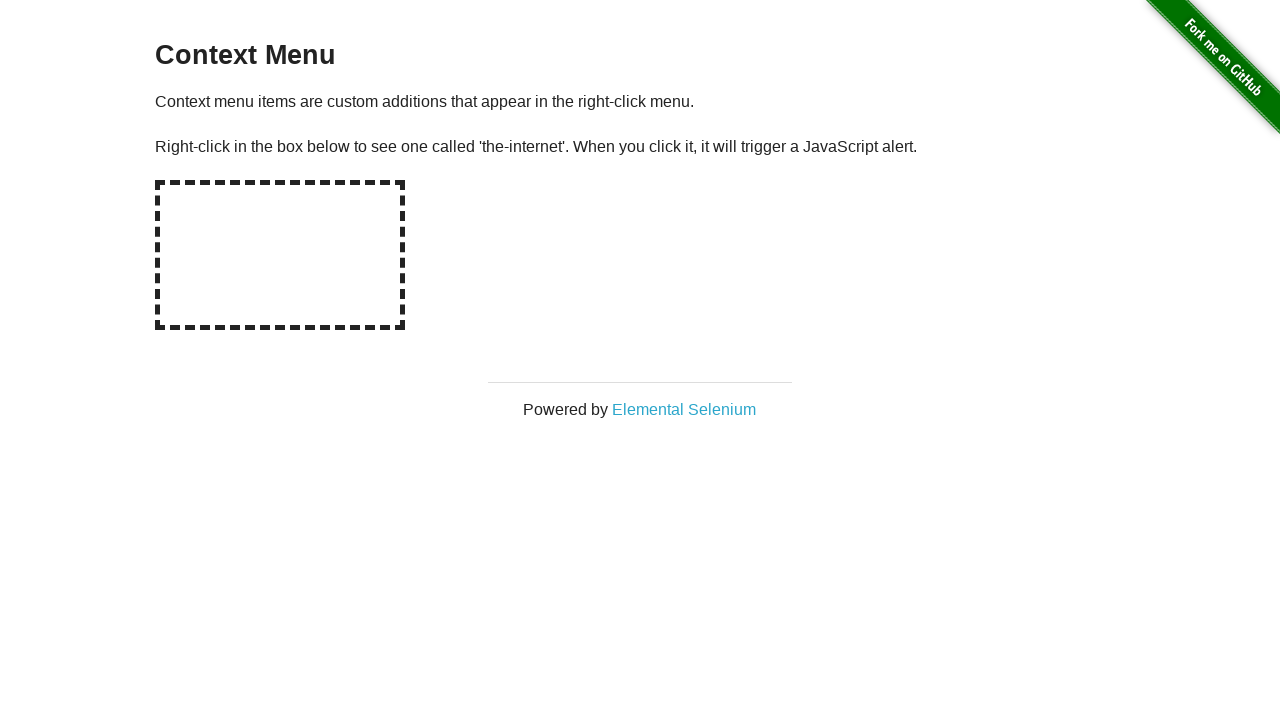

Waited 500ms for dialog to be handled
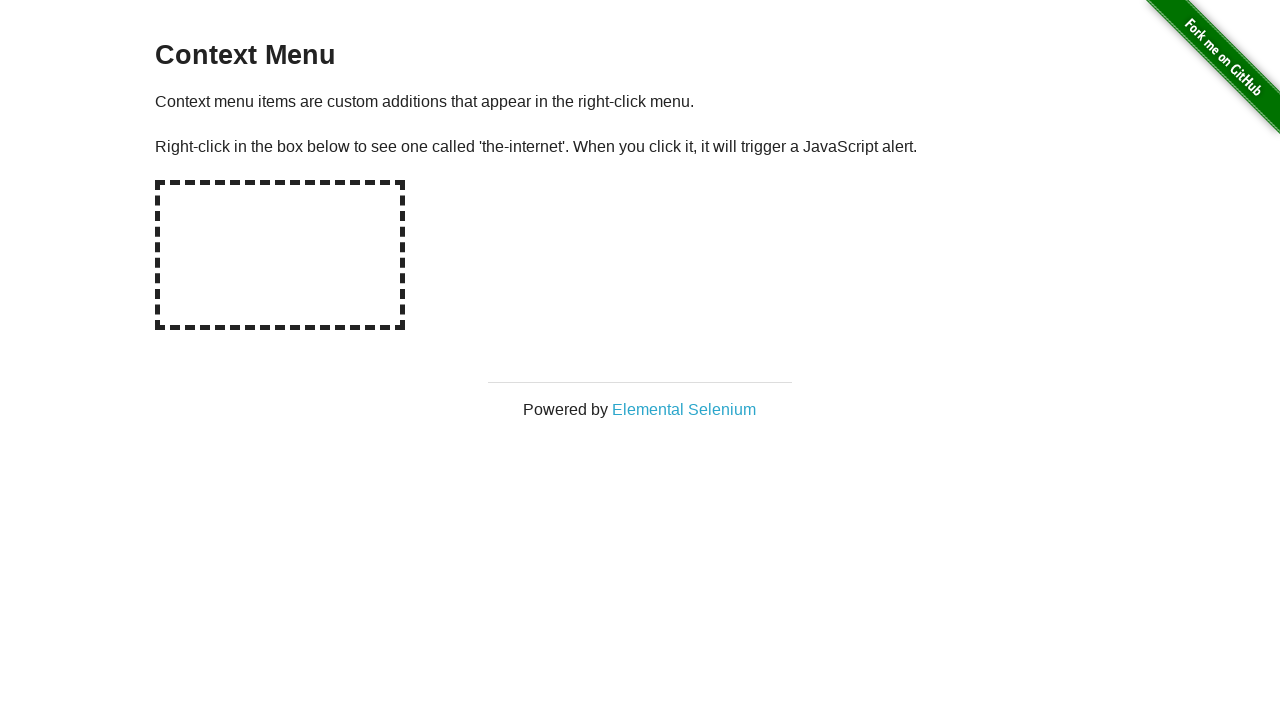

Clicked 'Elemental Selenium' link to open new tab at (684, 409) on text=Elemental Selenium
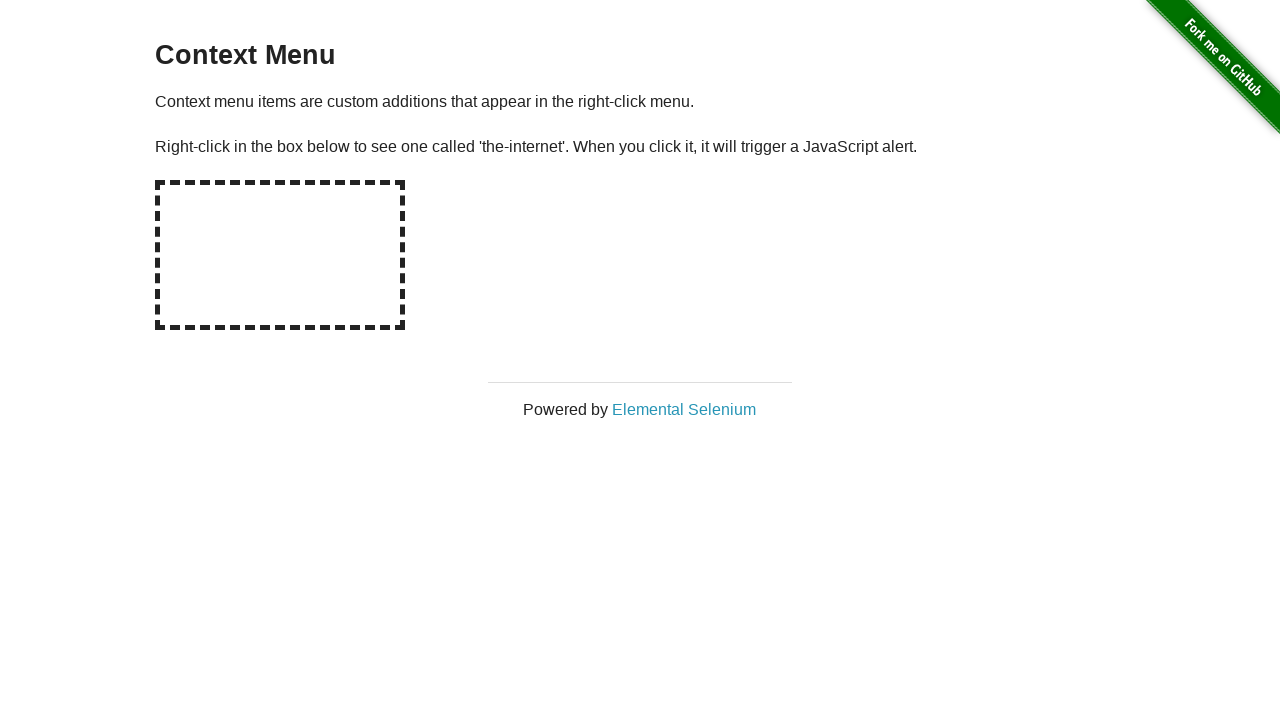

New page loaded and is ready
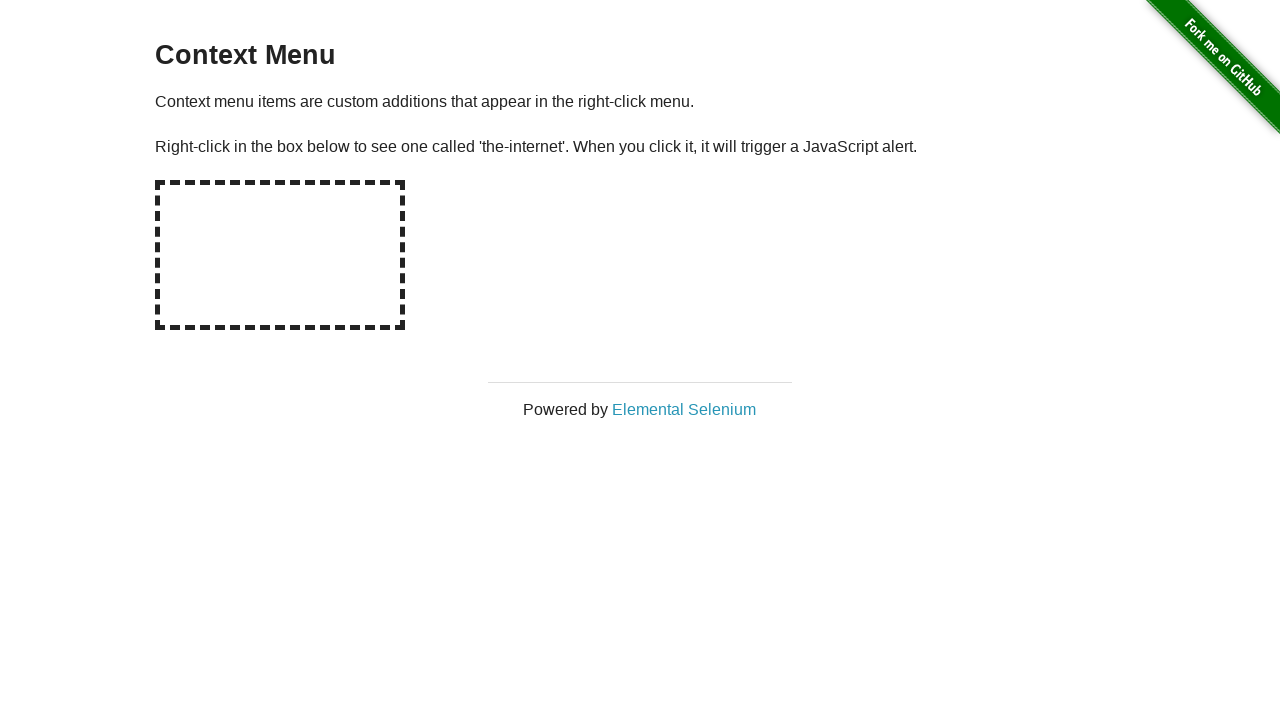

Retrieved h1 heading text: 'Elemental Selenium'
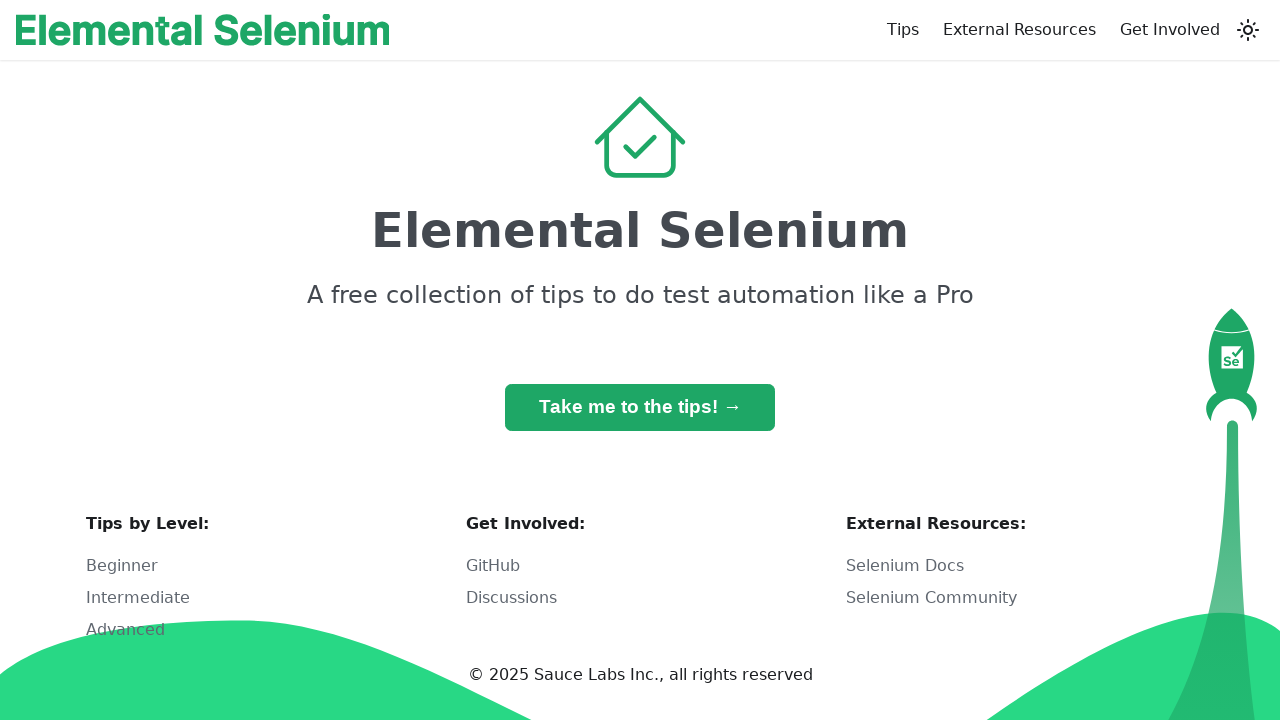

Verified h1 text matches 'Elemental Selenium'
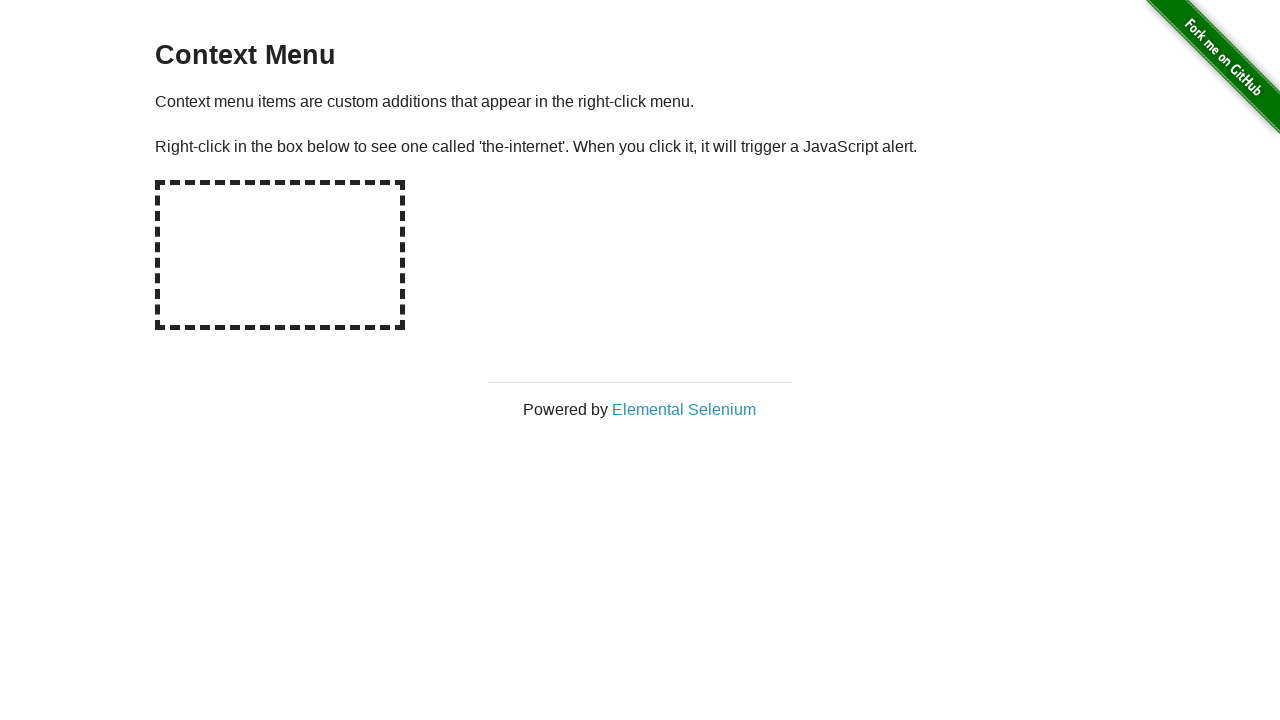

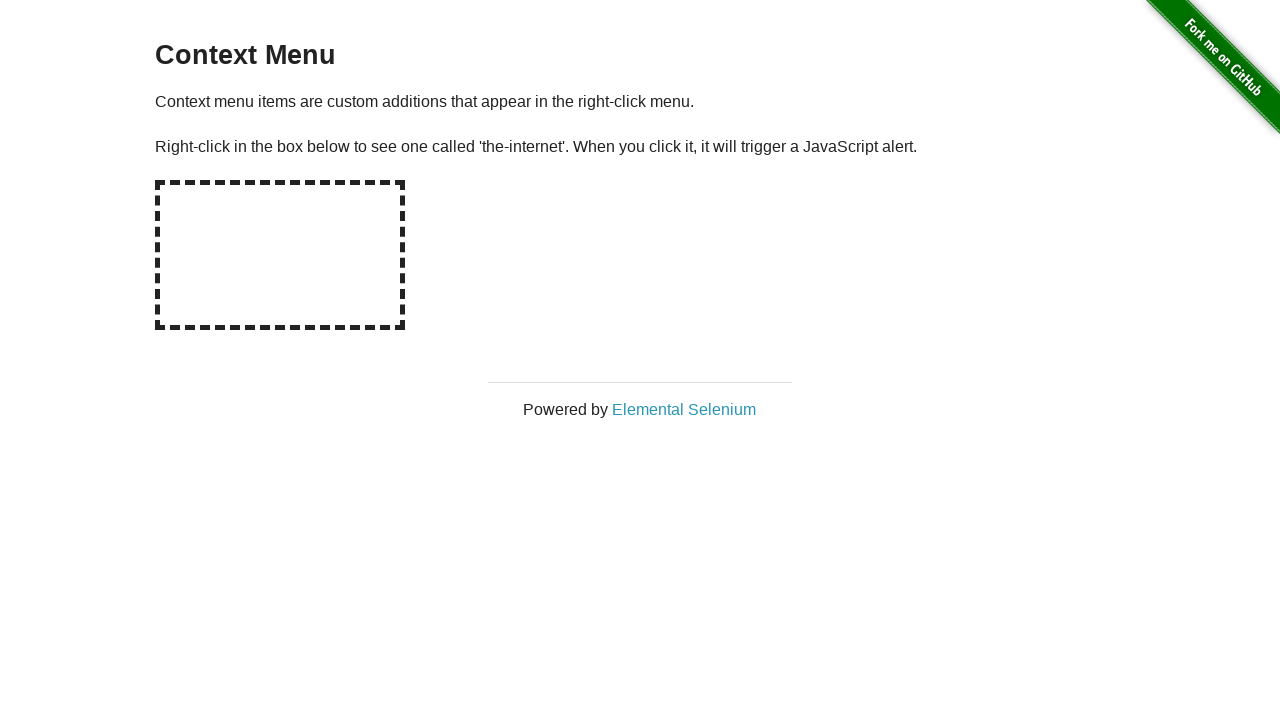